Tests drag-and-drop functionality by dragging an element to a target drop area and verifying that "Dropped!" message appears after the drop action is completed.

Starting URL: https://www.lambdatest.com/selenium-playground/drag-and-drop-demo

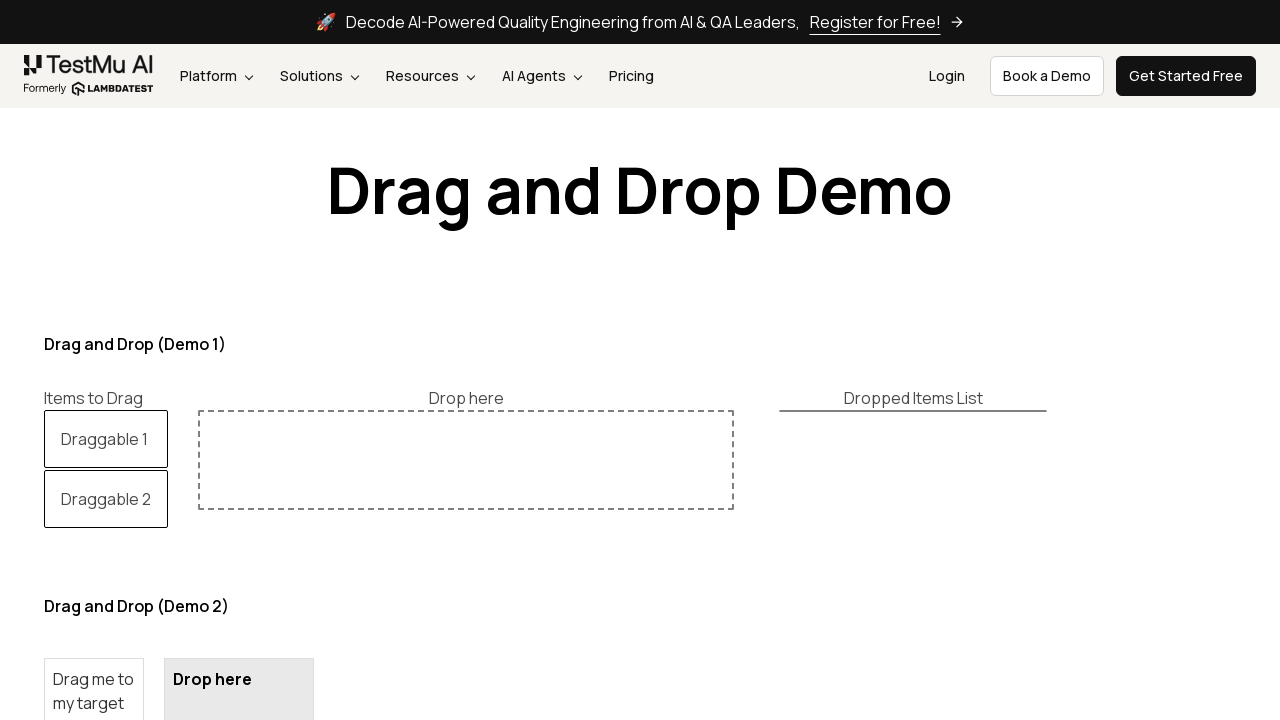

Waited for draggable element 'Drag me to my target' to be present
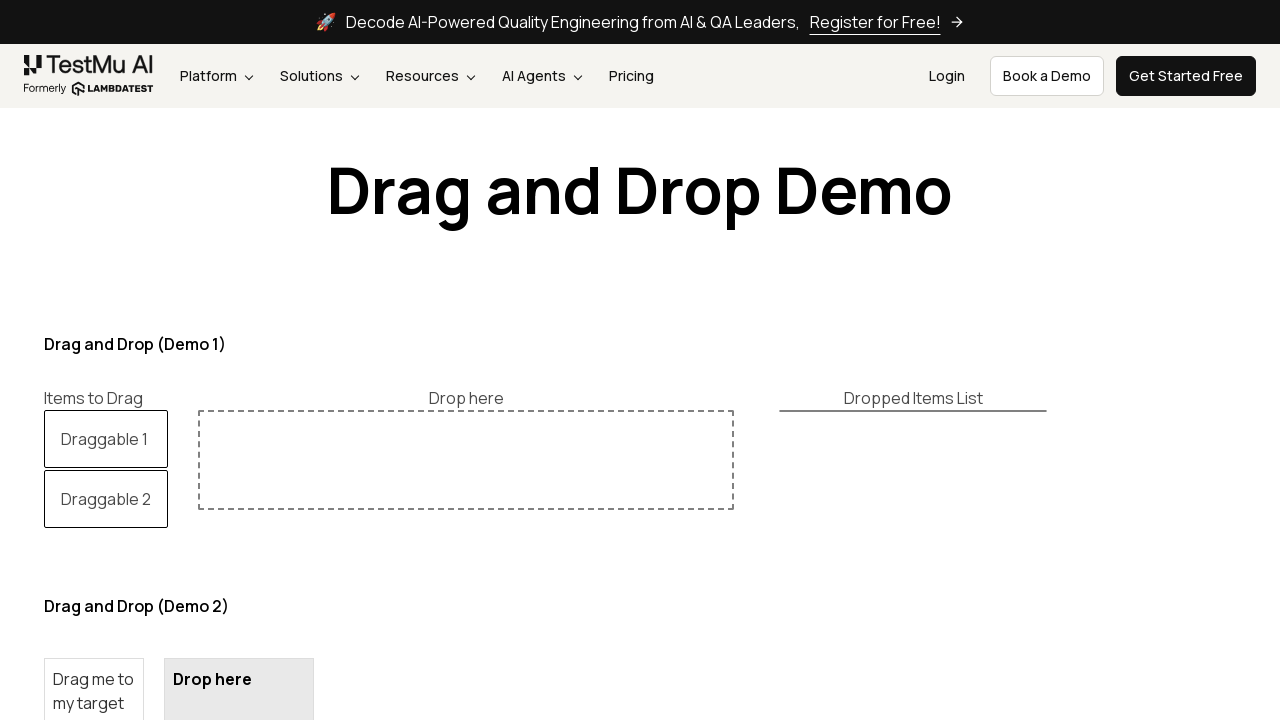

Located the draggable element
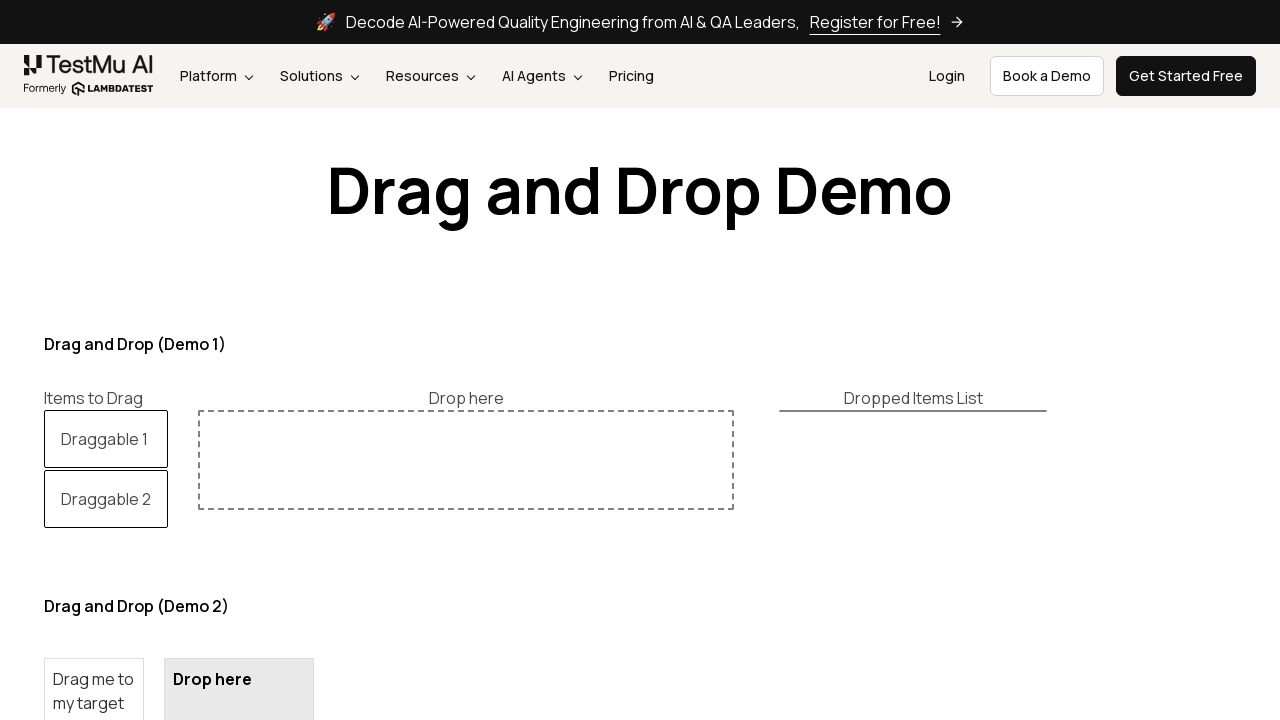

Located the drop target area
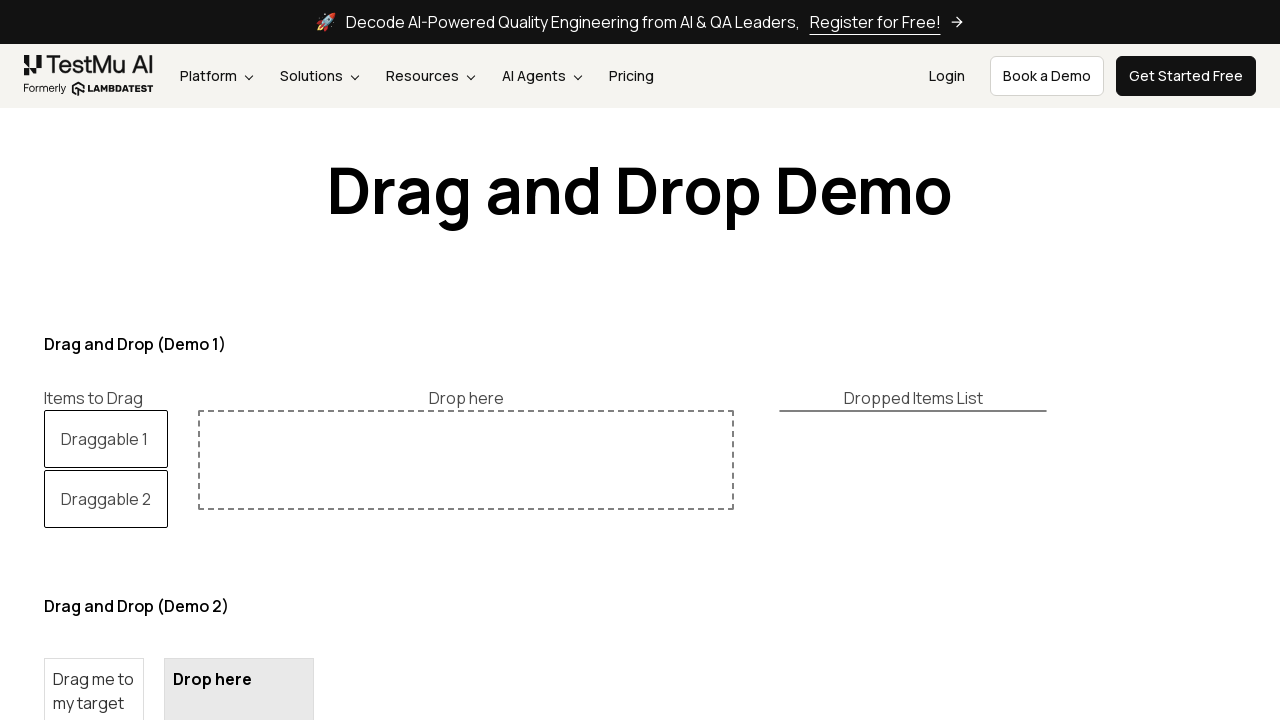

Dragged element to drop target area at (239, 645)
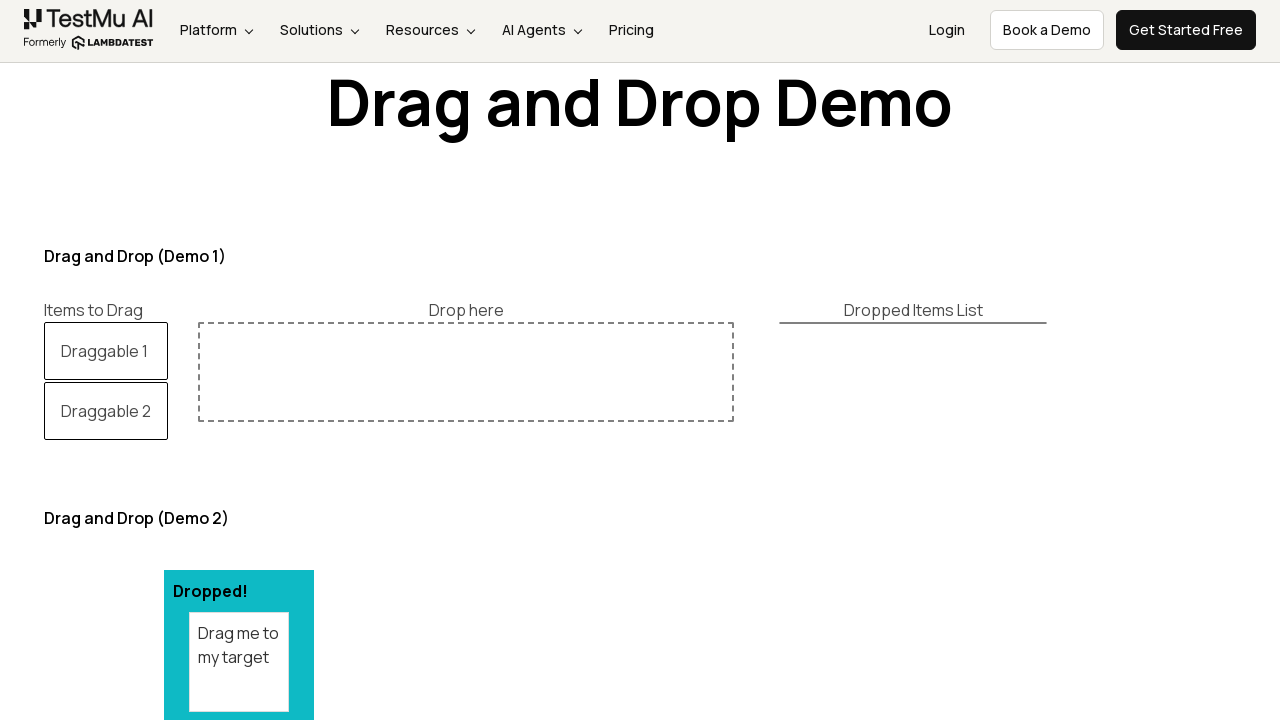

Located the drop result message element
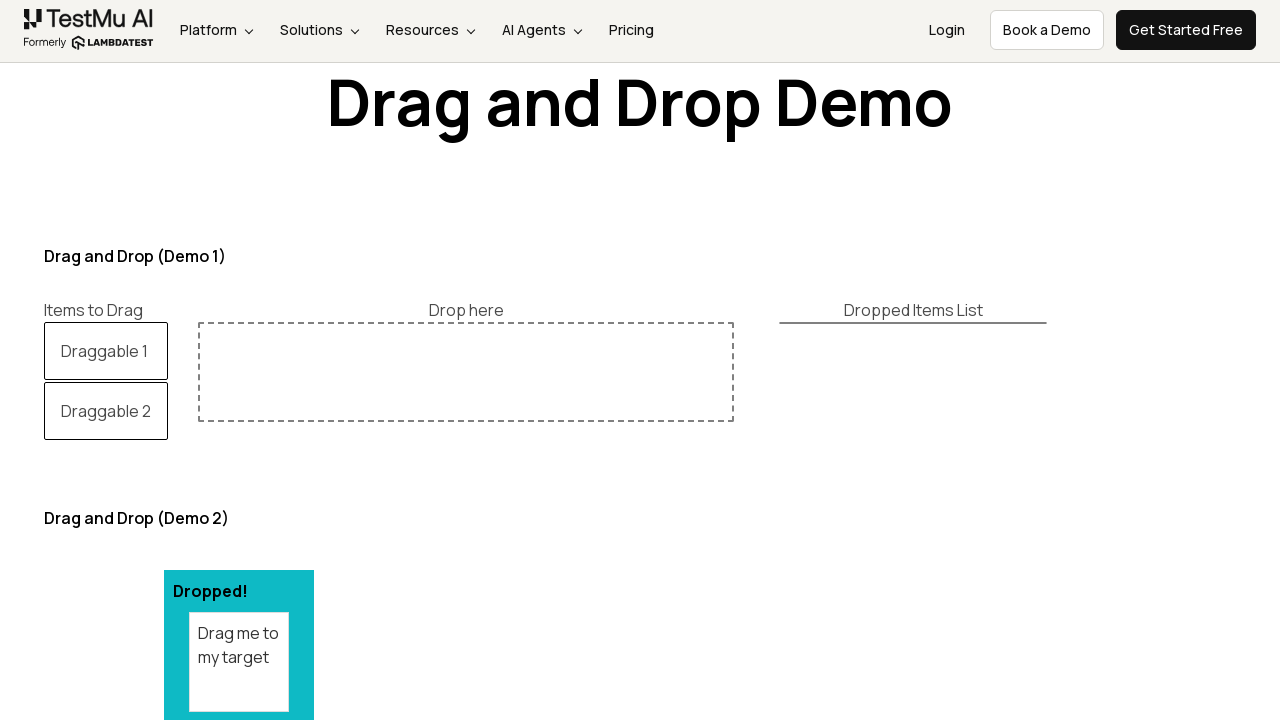

Verified that 'Dropped!' message appears in drop area
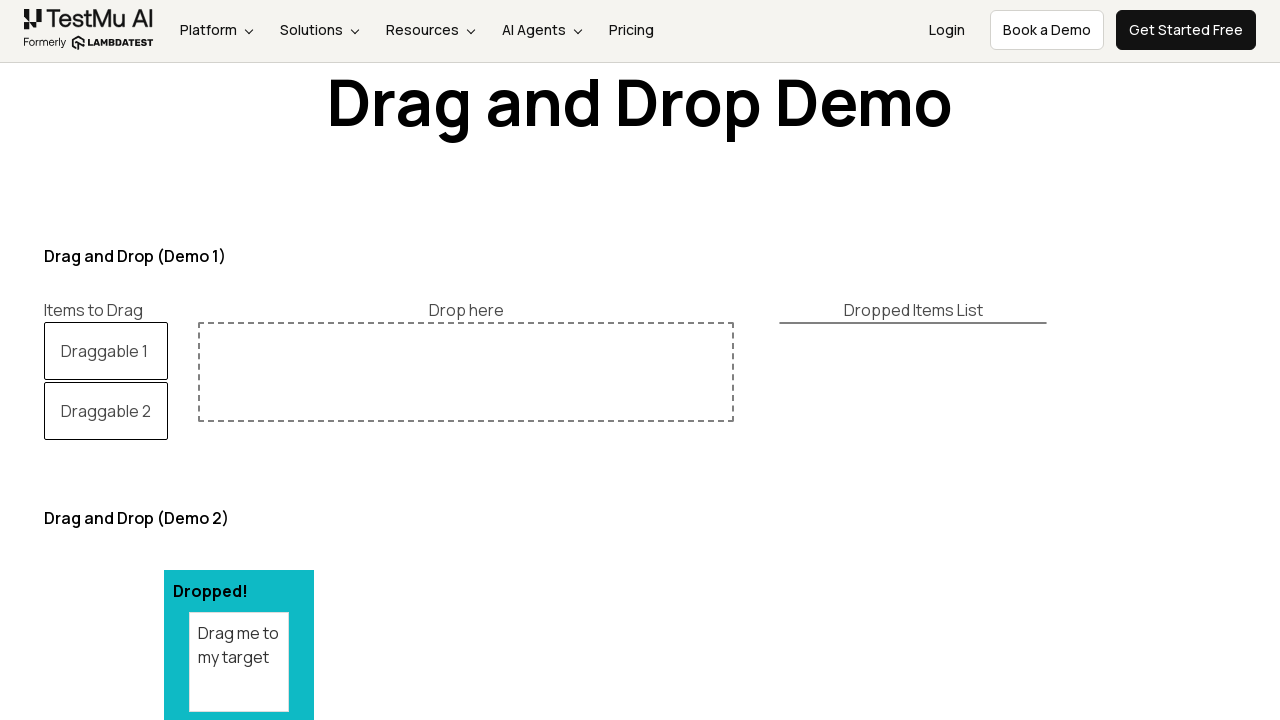

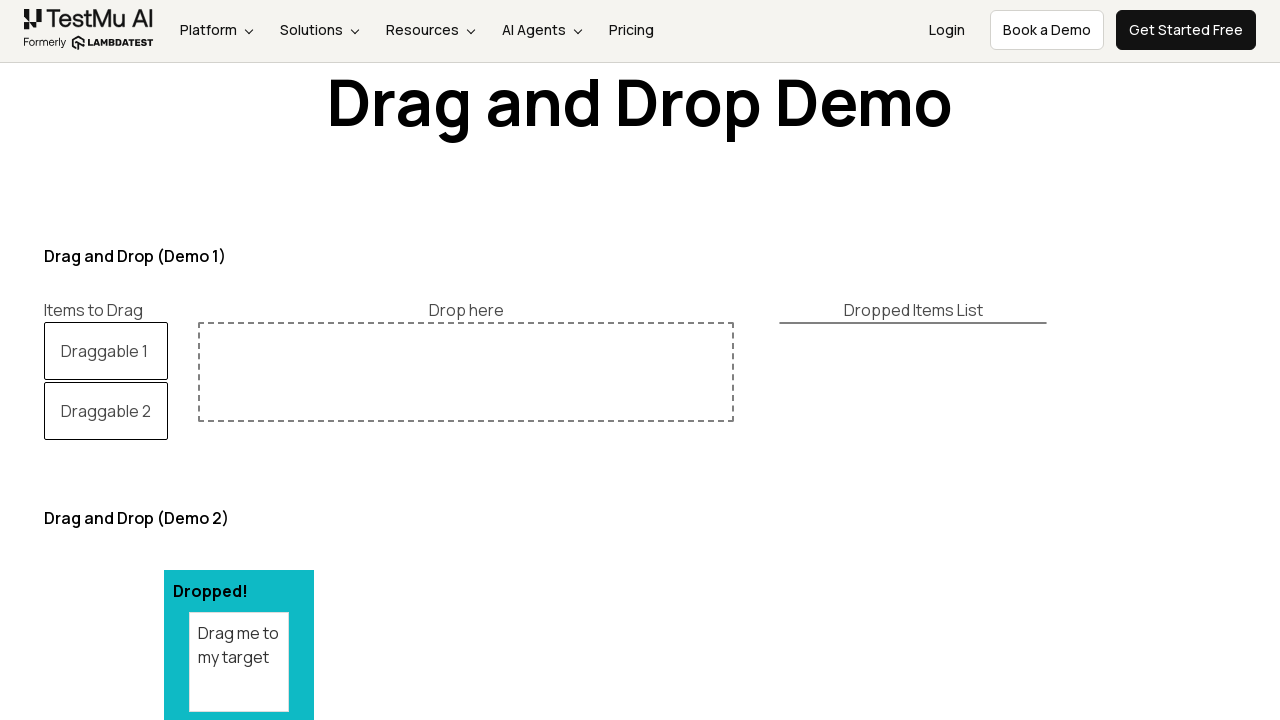